Tests clicking on History/Info submenu link and verifying the History heading is displayed

Starting URL: http://www.99-bottles-of-beer.net/

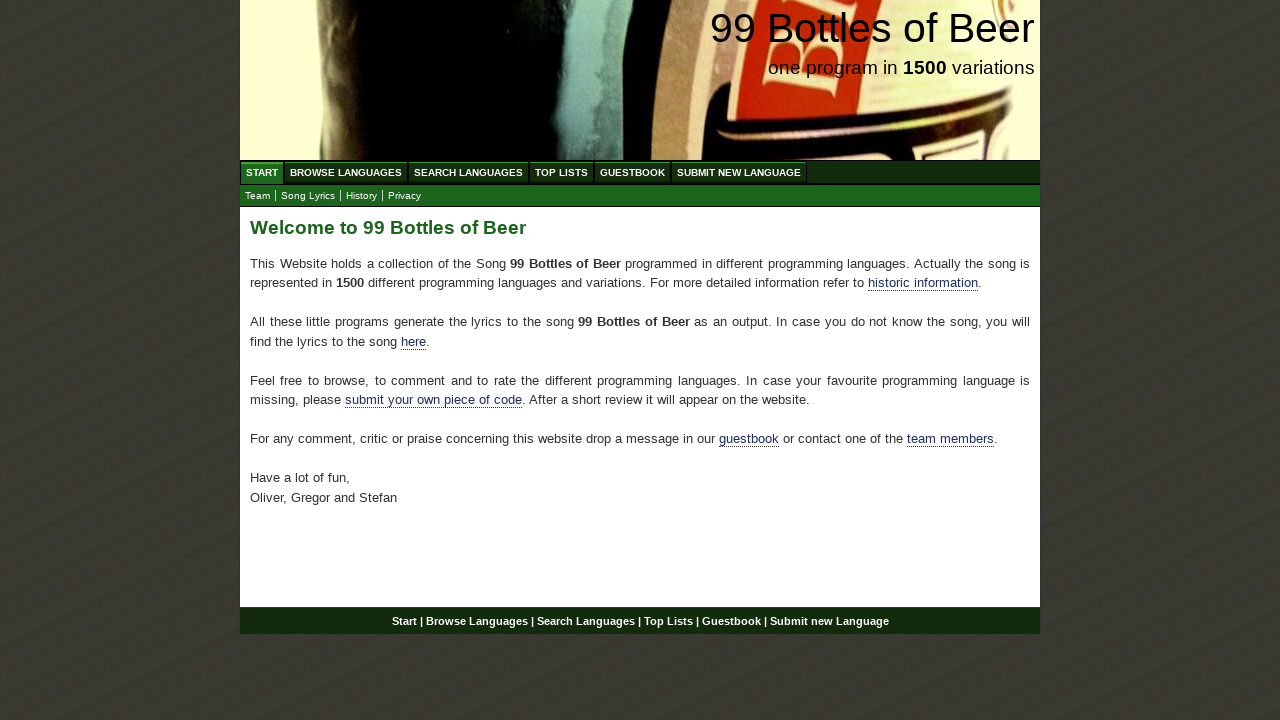

Clicked on History/Info submenu link at (362, 196) on xpath=//a[@href='info.html']
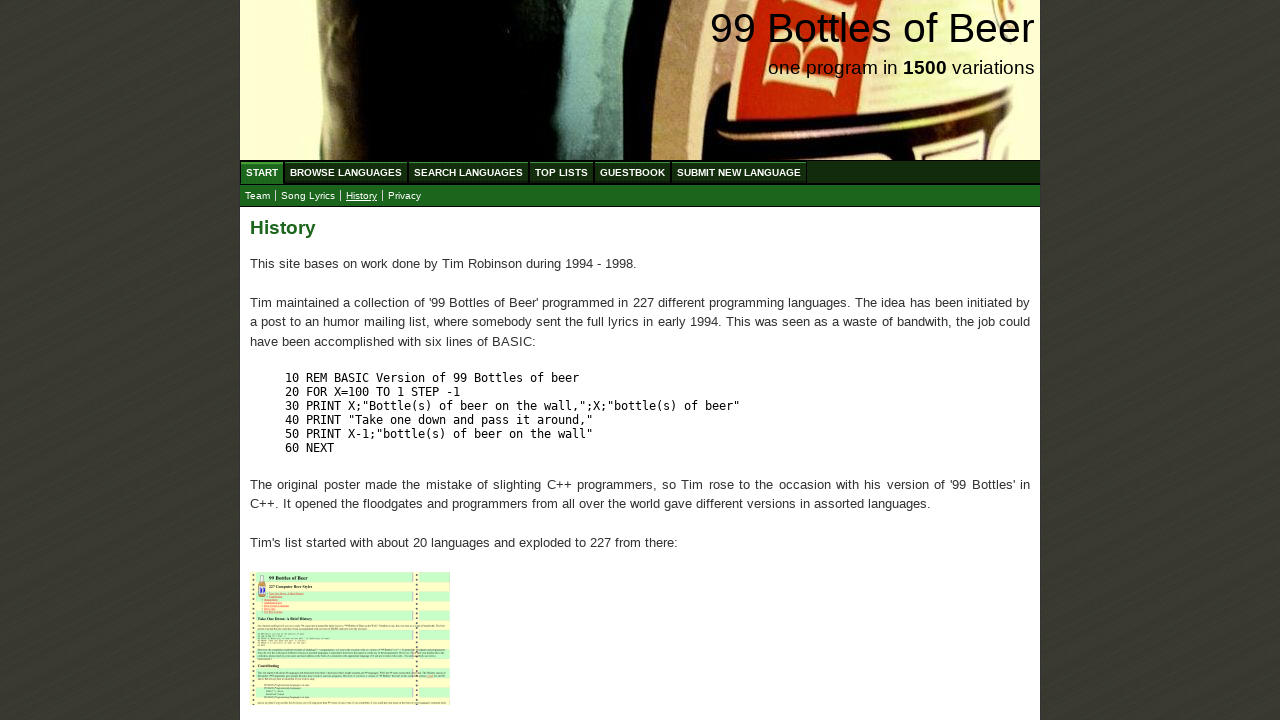

History heading loaded and is visible
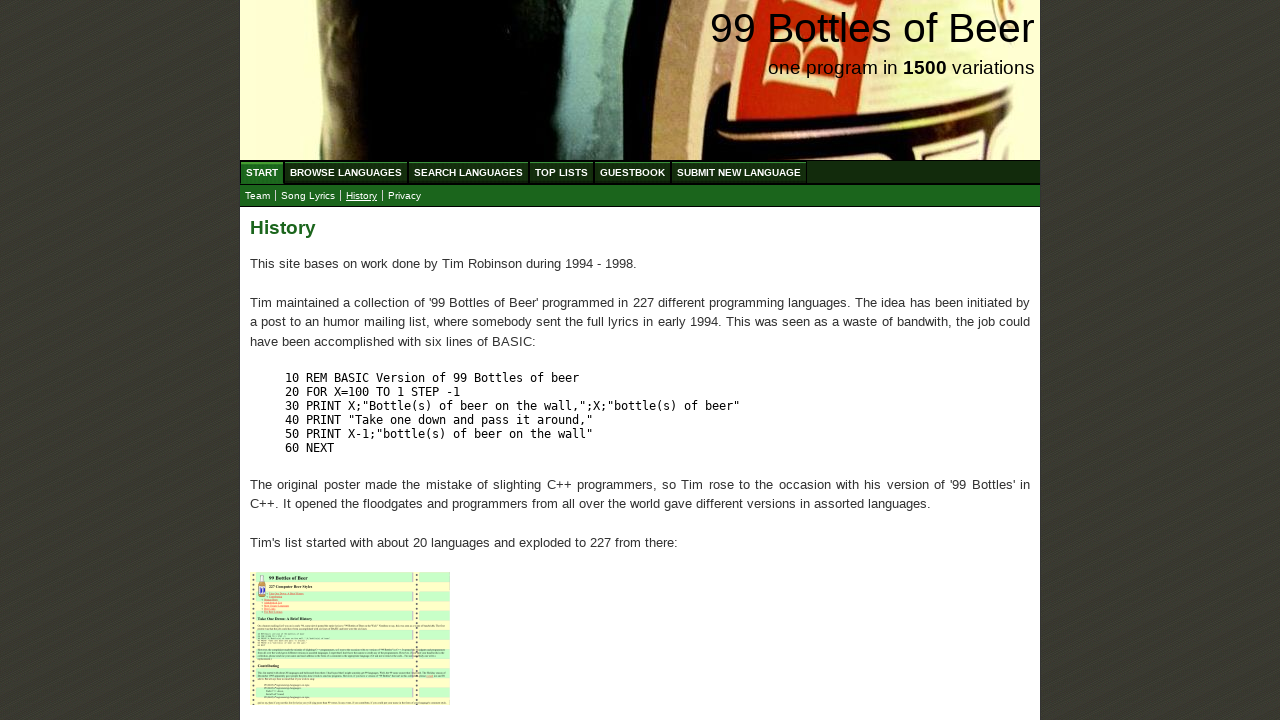

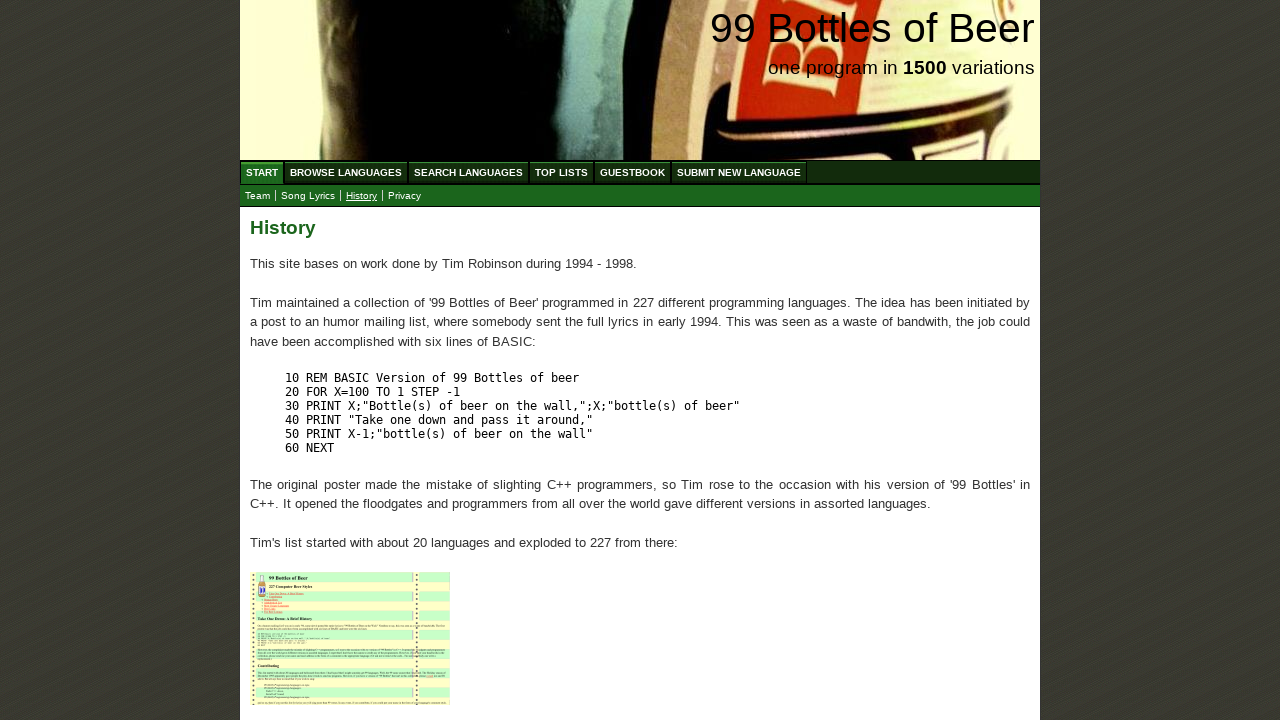